Tests checkbox functionality by clicking on a profession checkbox element on a practice page

Starting URL: https://awesomeqa.com/practice.html

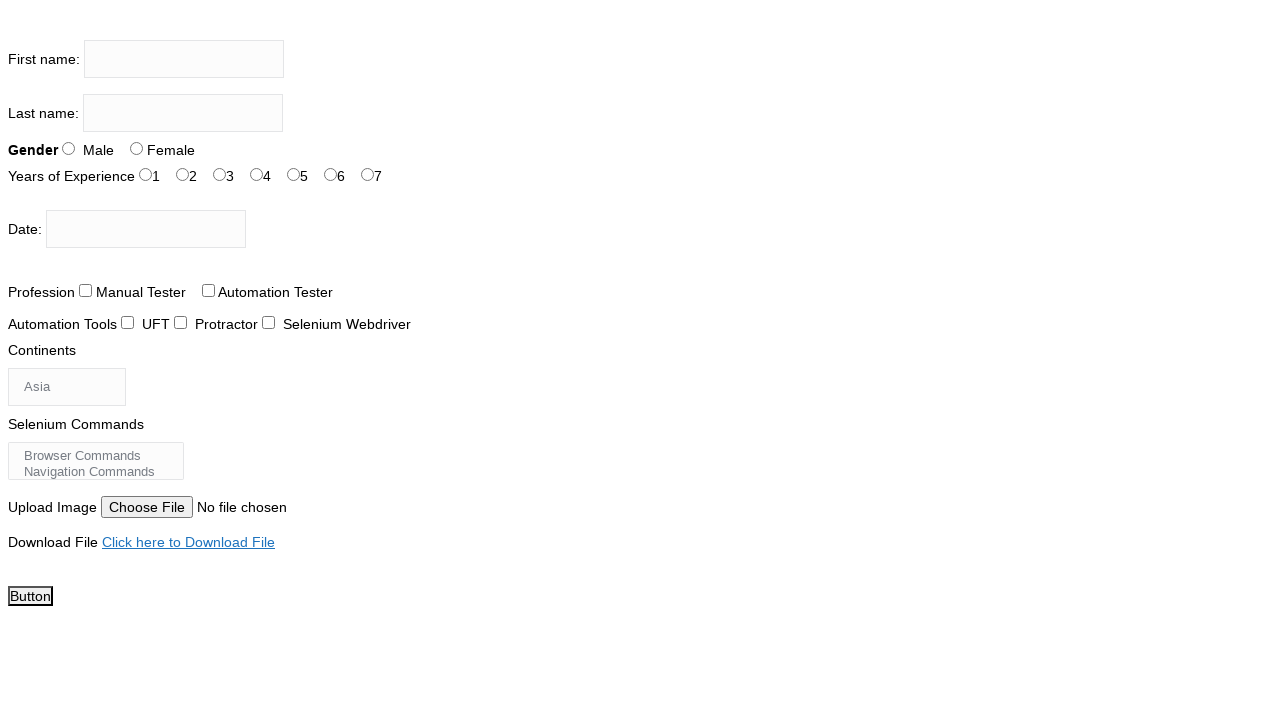

Waited for page to fully load (networkidle)
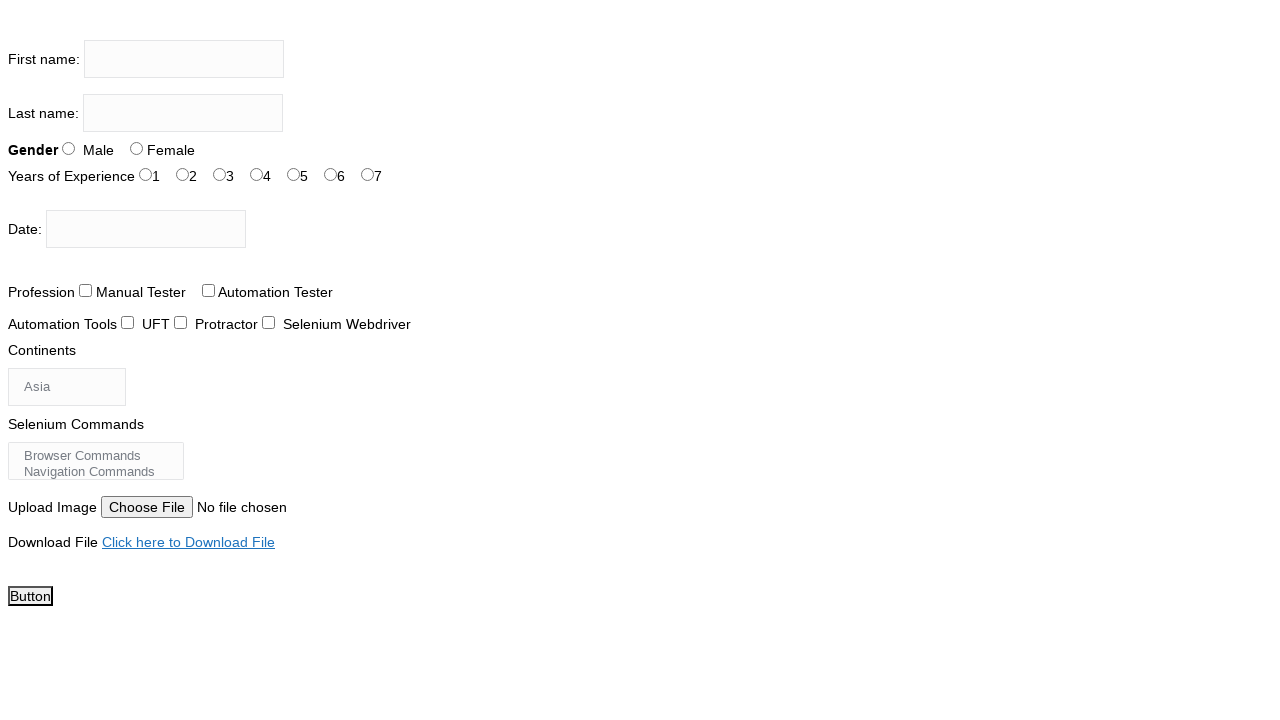

Clicked on profession checkbox (profession-0) at (86, 290) on xpath=//input[@id='profession-0']
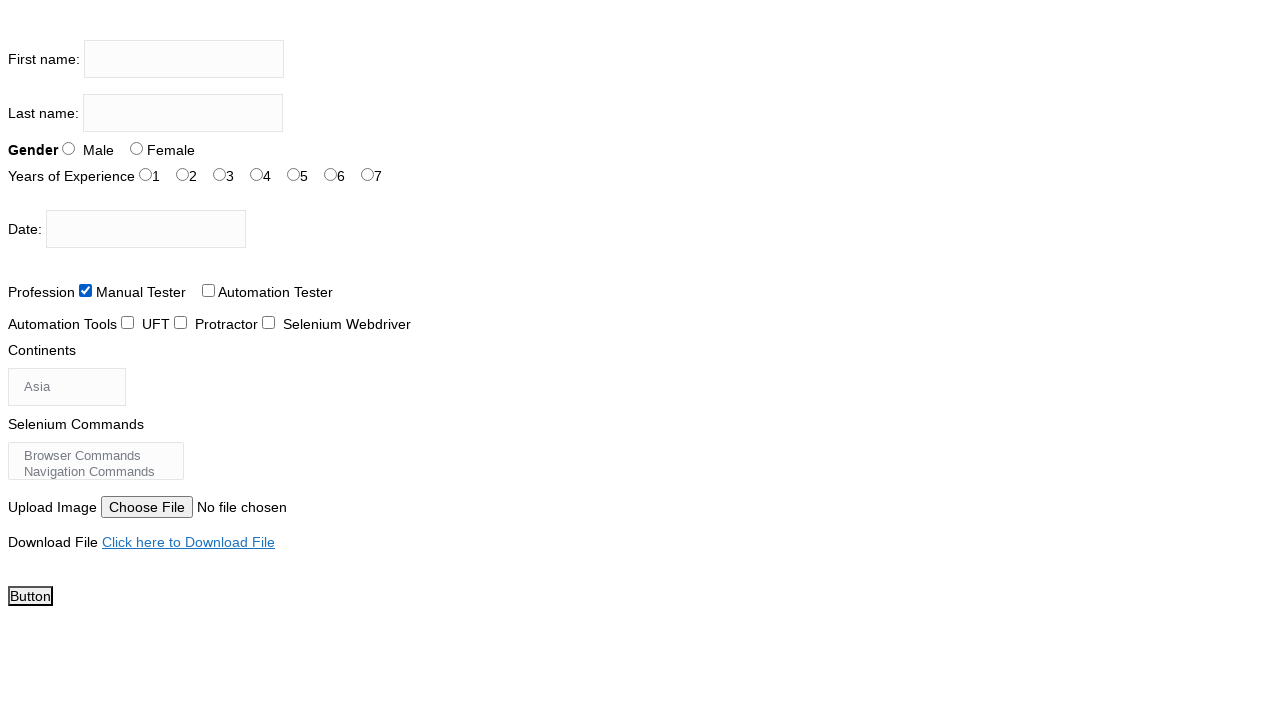

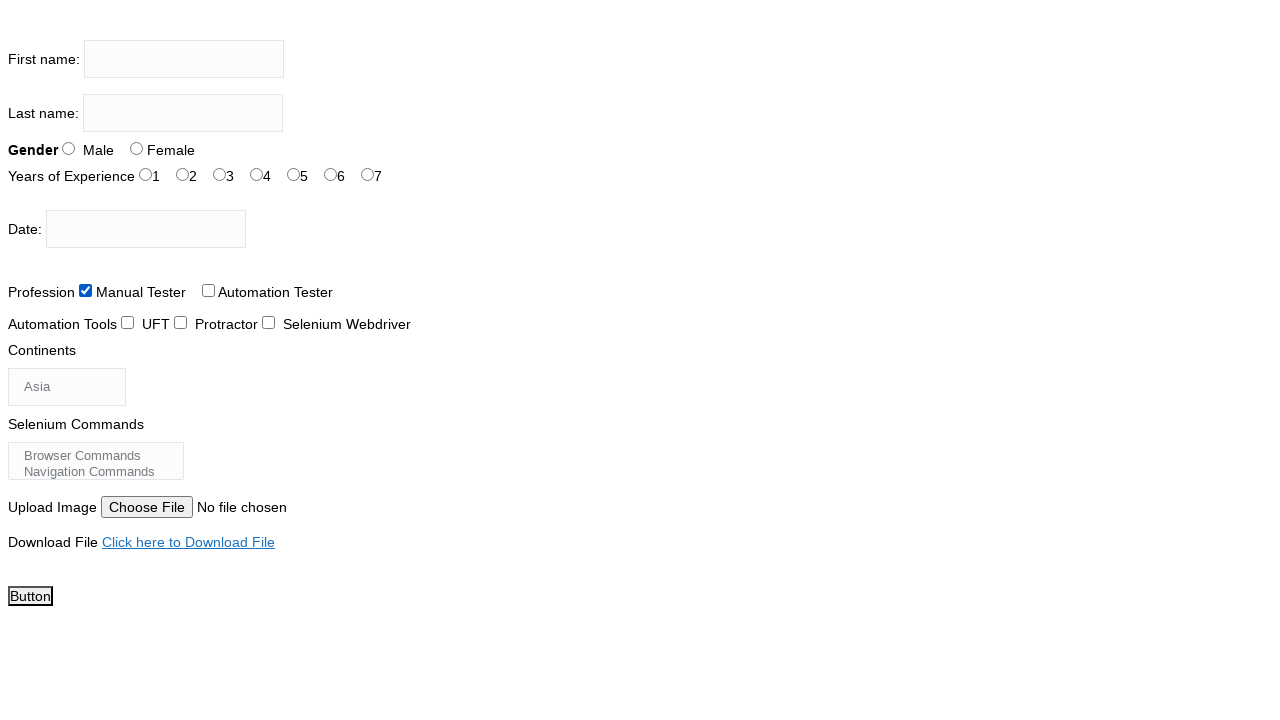